Tests that clicking a project in the Hot Projects section navigates to the project detail page

Starting URL: https://nearcatalog.xyz

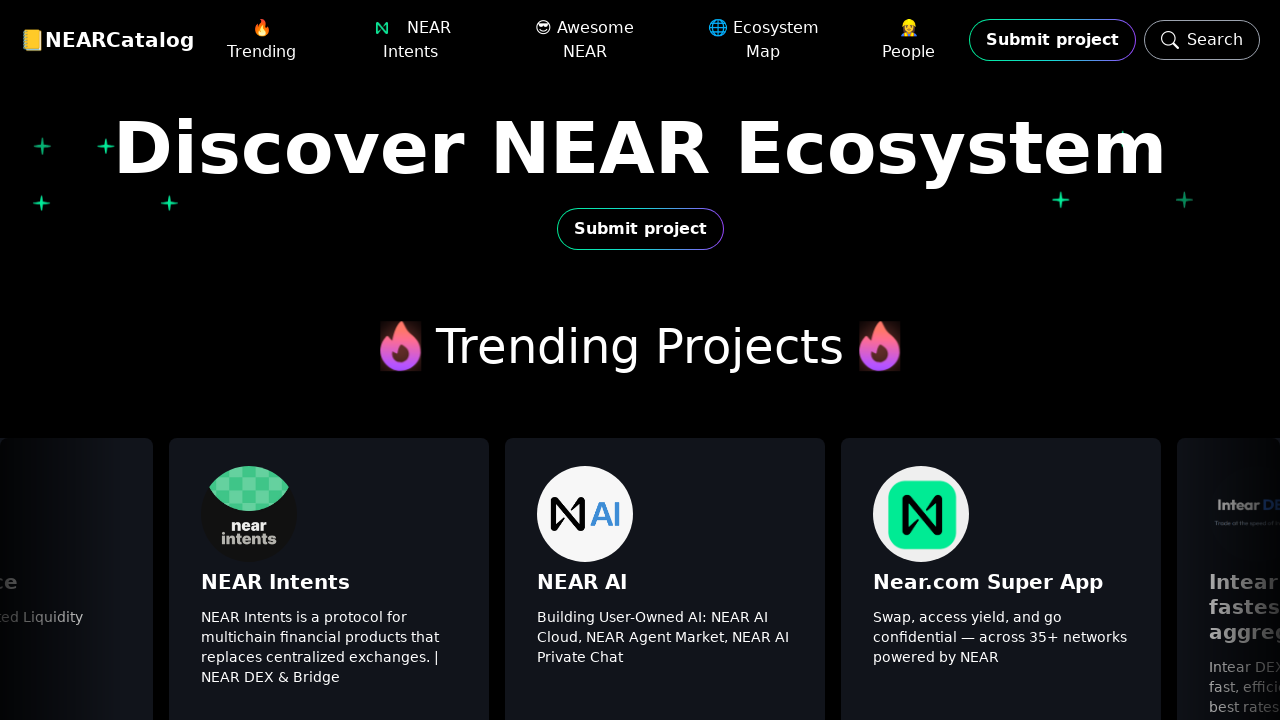

Hot Projects section became visible
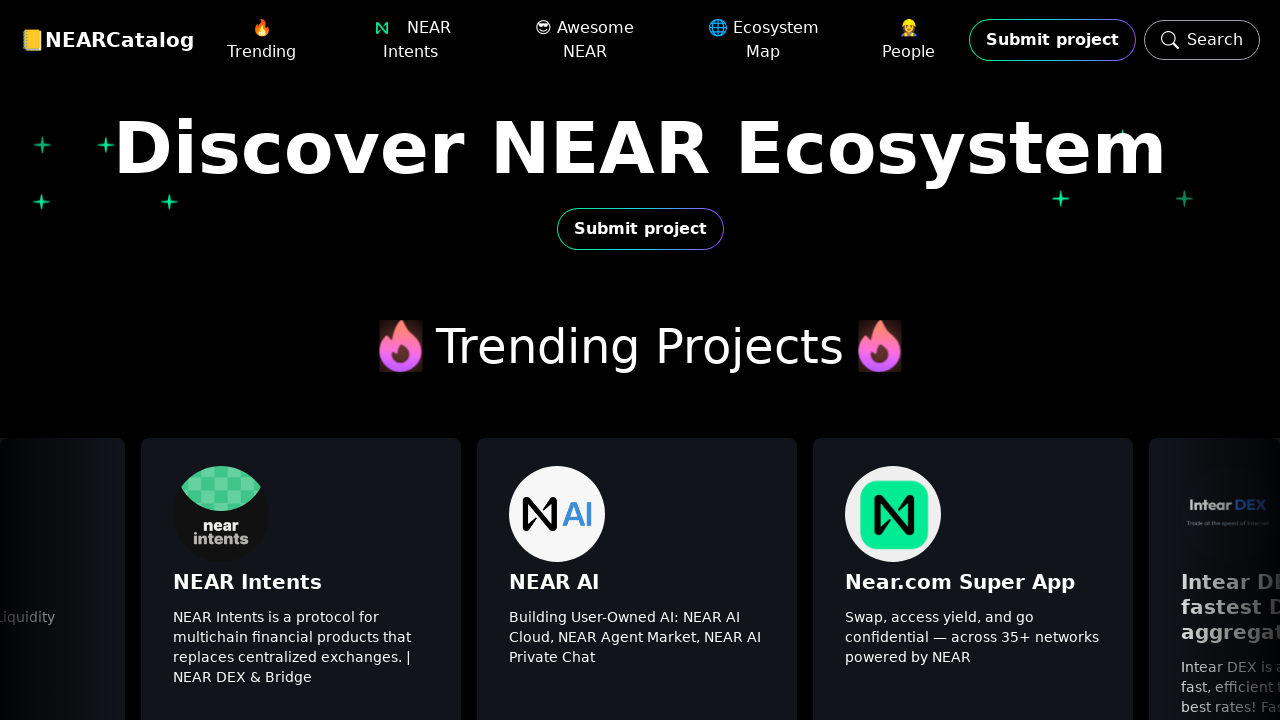

Projects container became visible
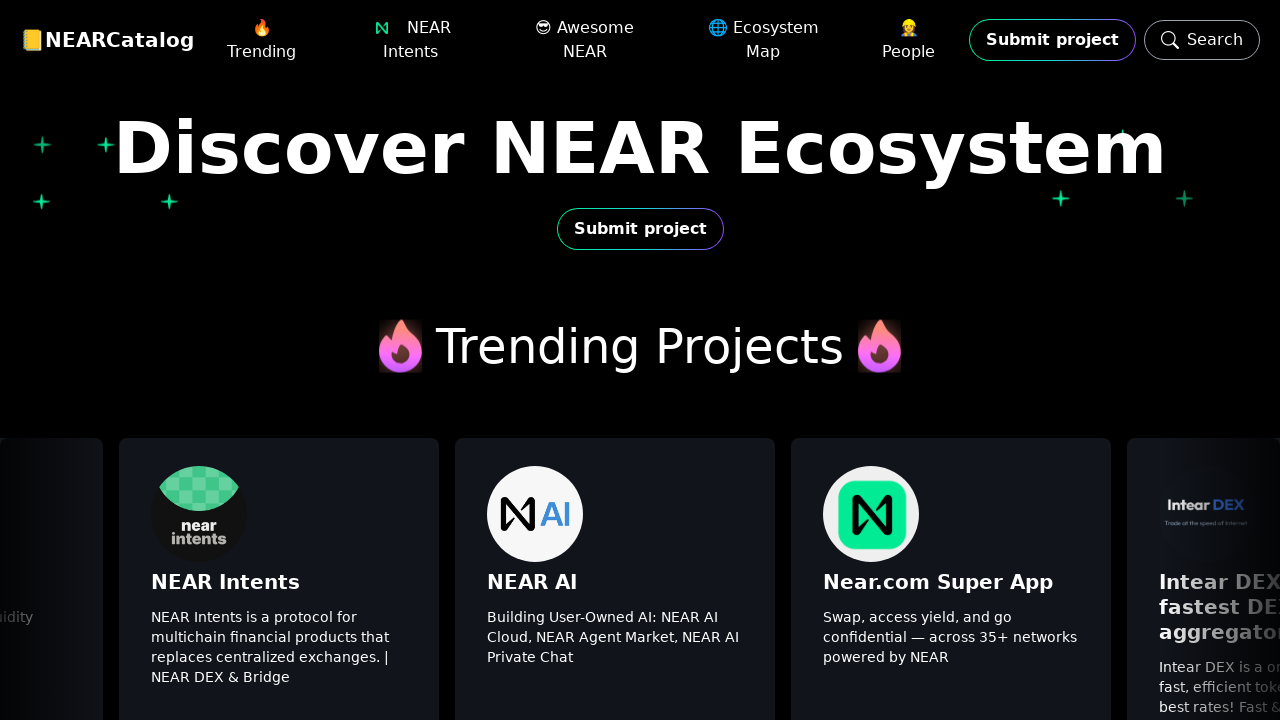

First project card became visible
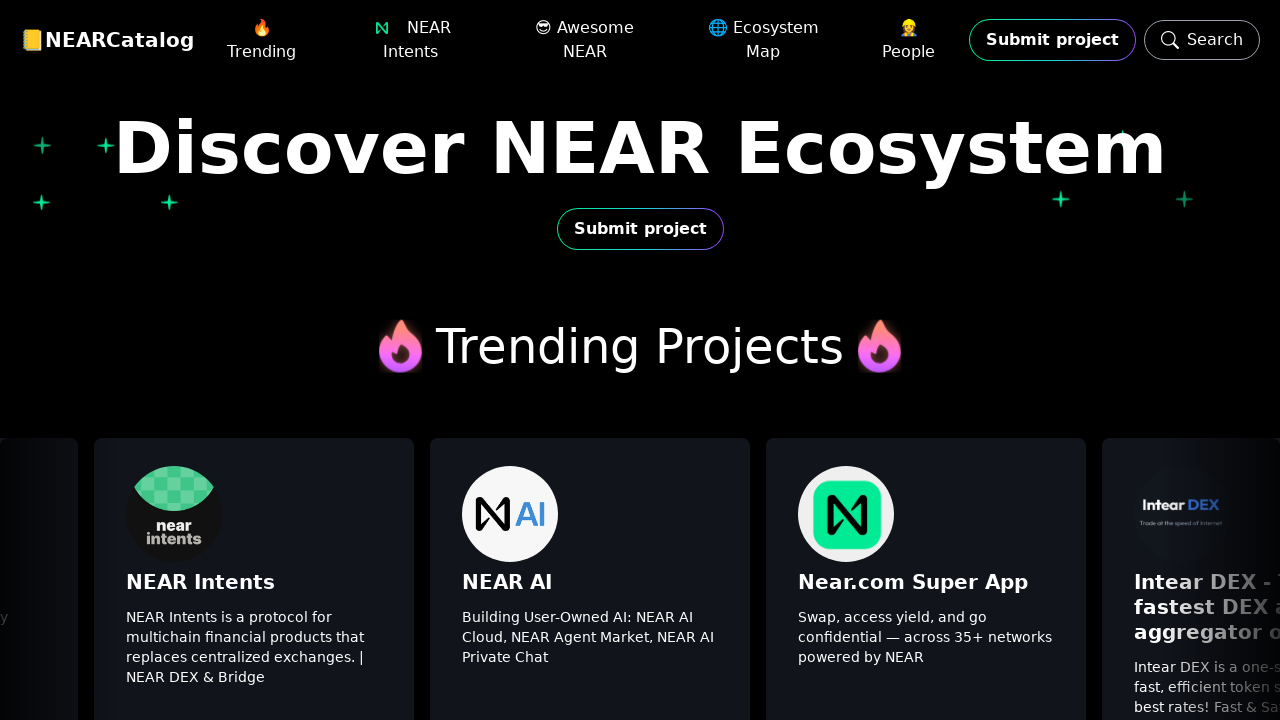

Clicked on first project card in Hot Projects section at (160, 508) on .relative > div > .relative > .no-scrollbar >> .project-card >> nth=0
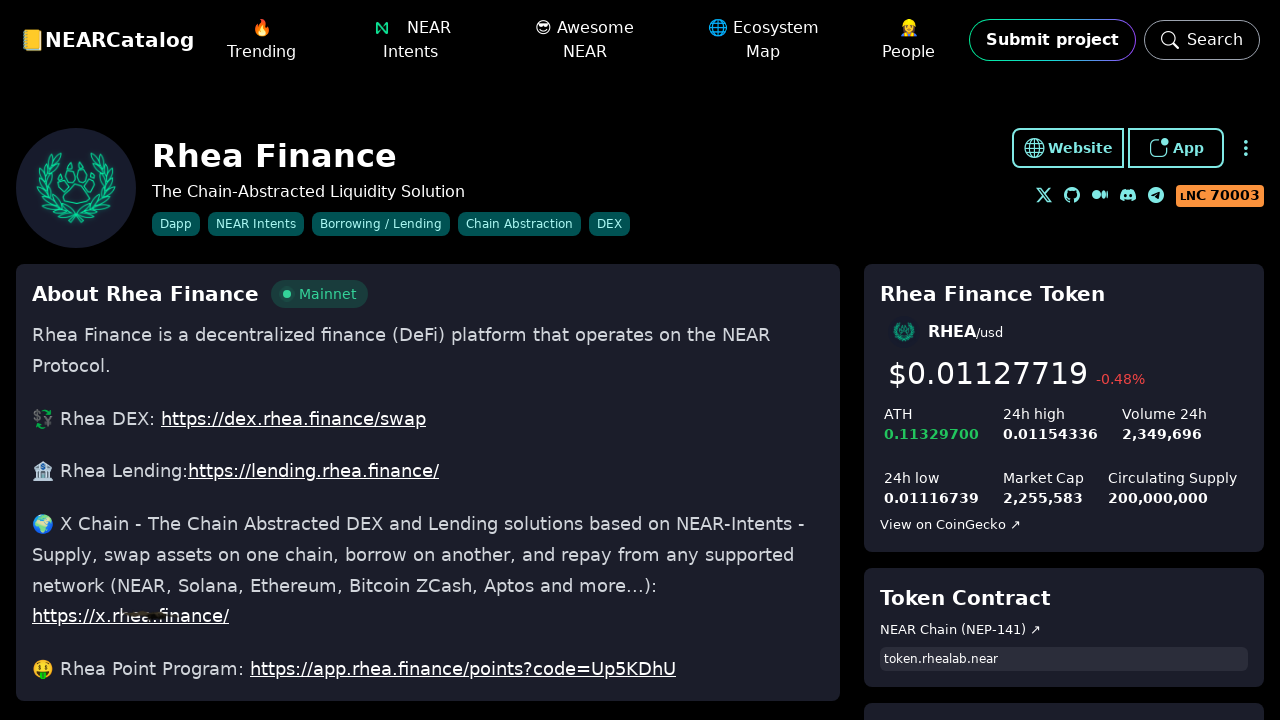

Project detail page heading became visible, confirming navigation to project page
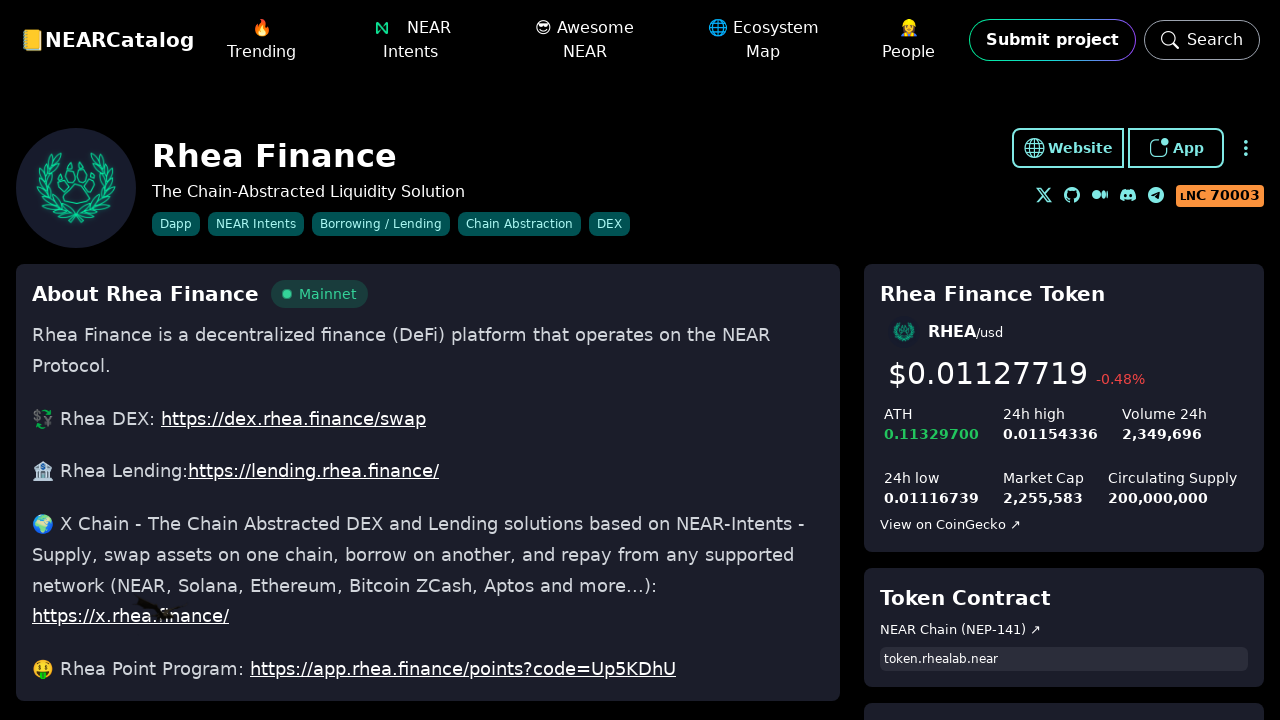

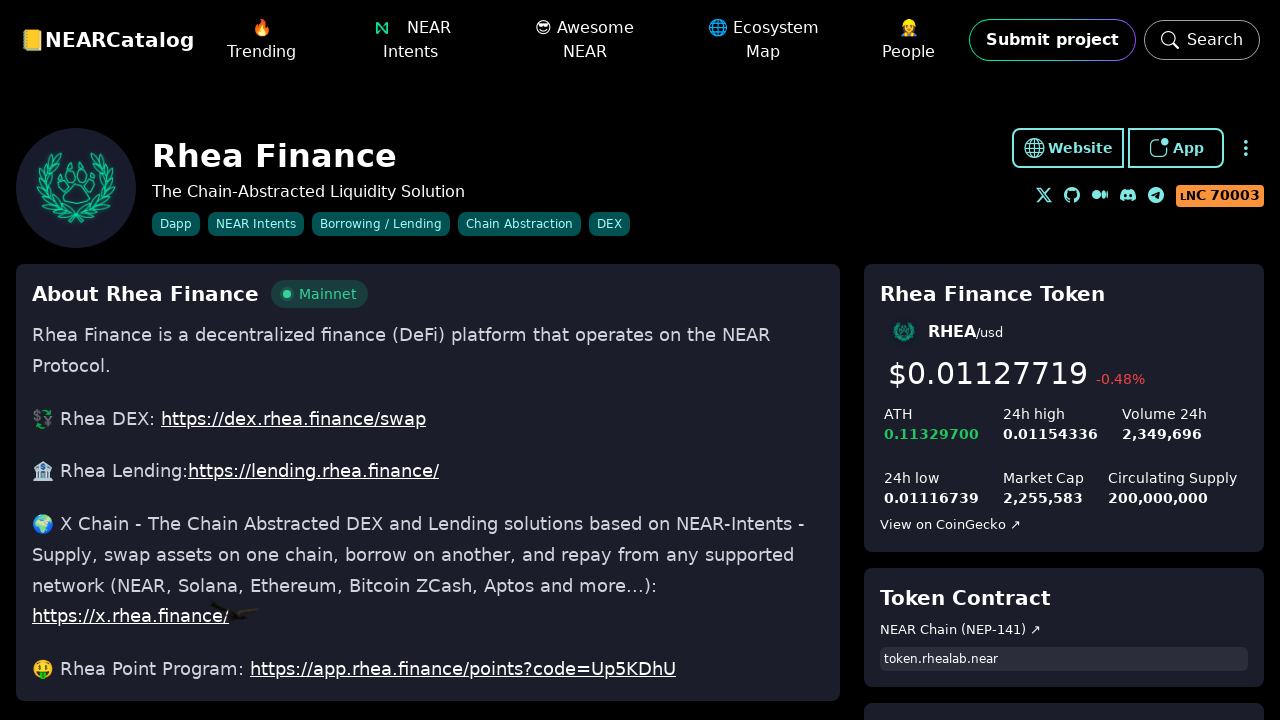